Tests Xcel Energy's phone number search functionality via POST request

Starting URL: https://www.xcelenergy.com/xcel-dpmextn/searchByPhone.html

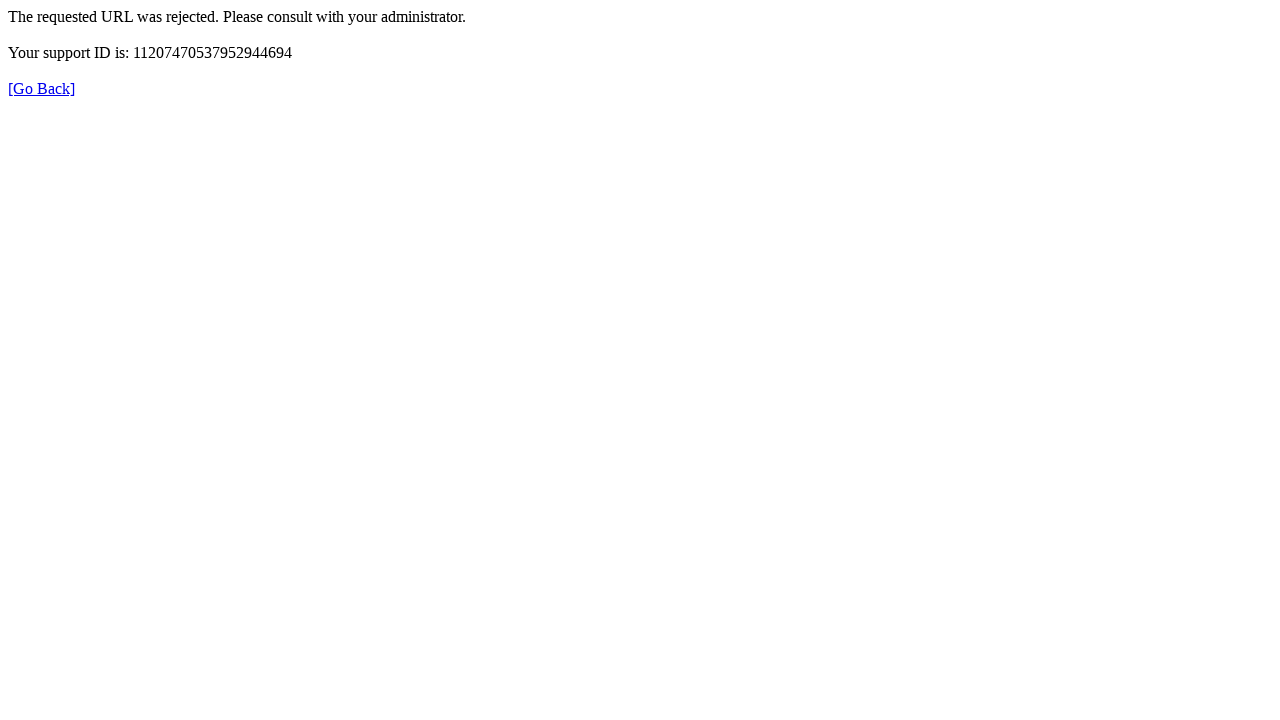

Navigated to Xcel Energy outages page
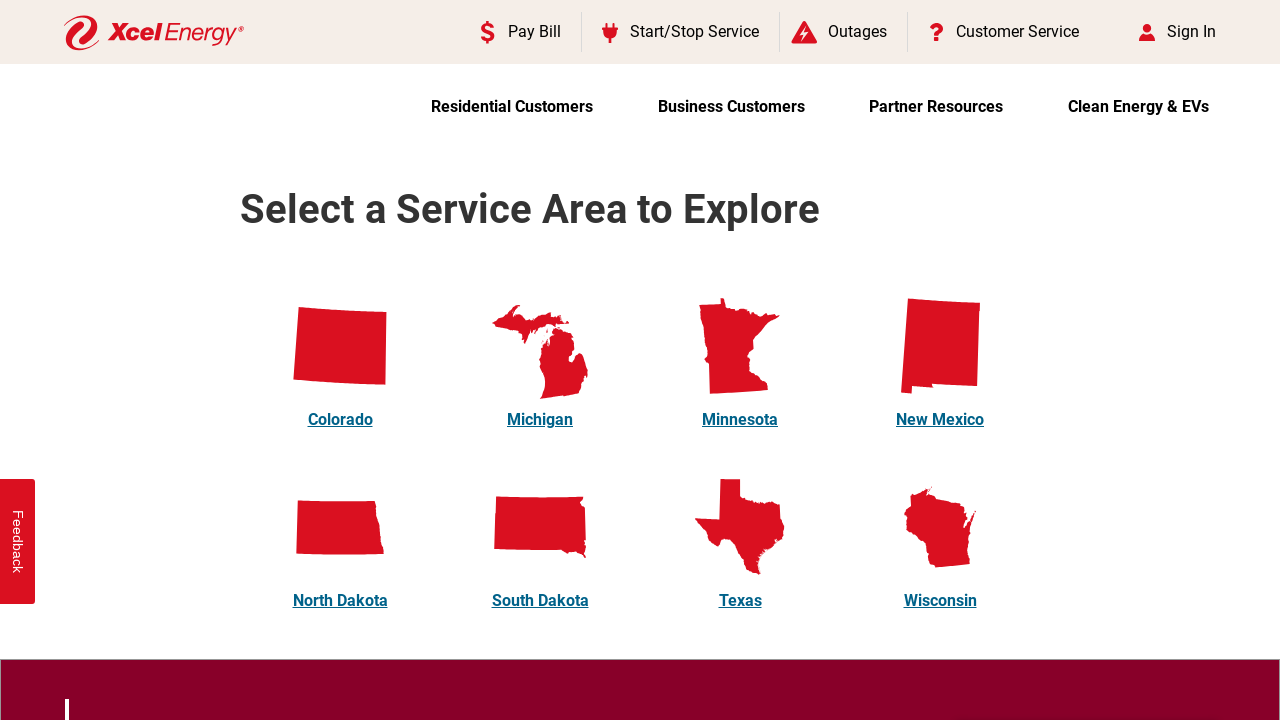

Waited for page to load
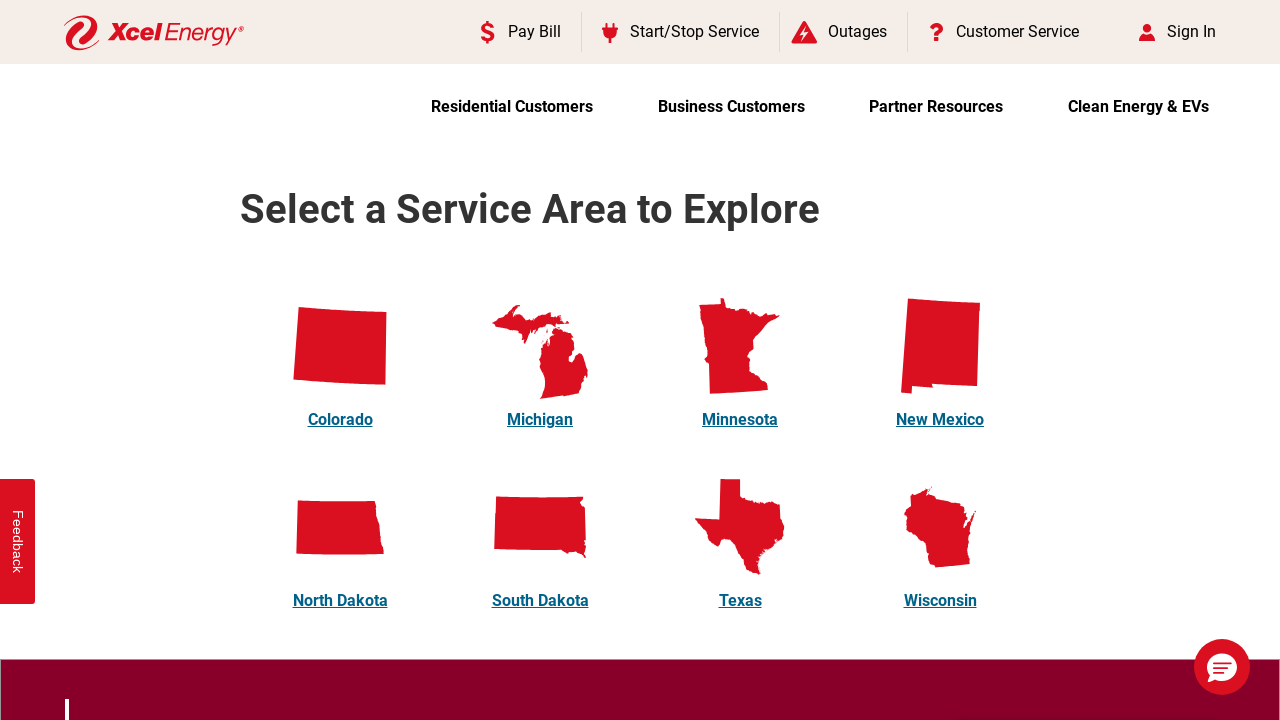

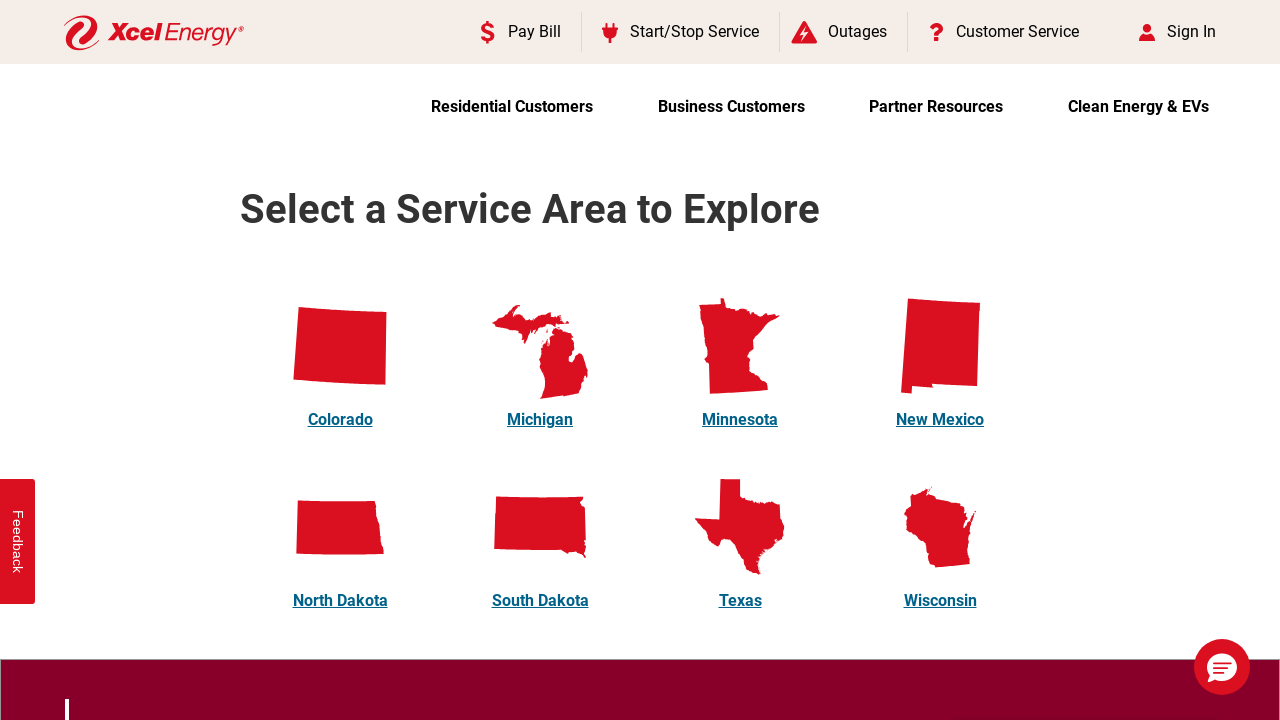